Tests opening a new browser tab, navigating to a different page in that tab, and verifying that two window handles exist.

Starting URL: https://the-internet.herokuapp.com/windows

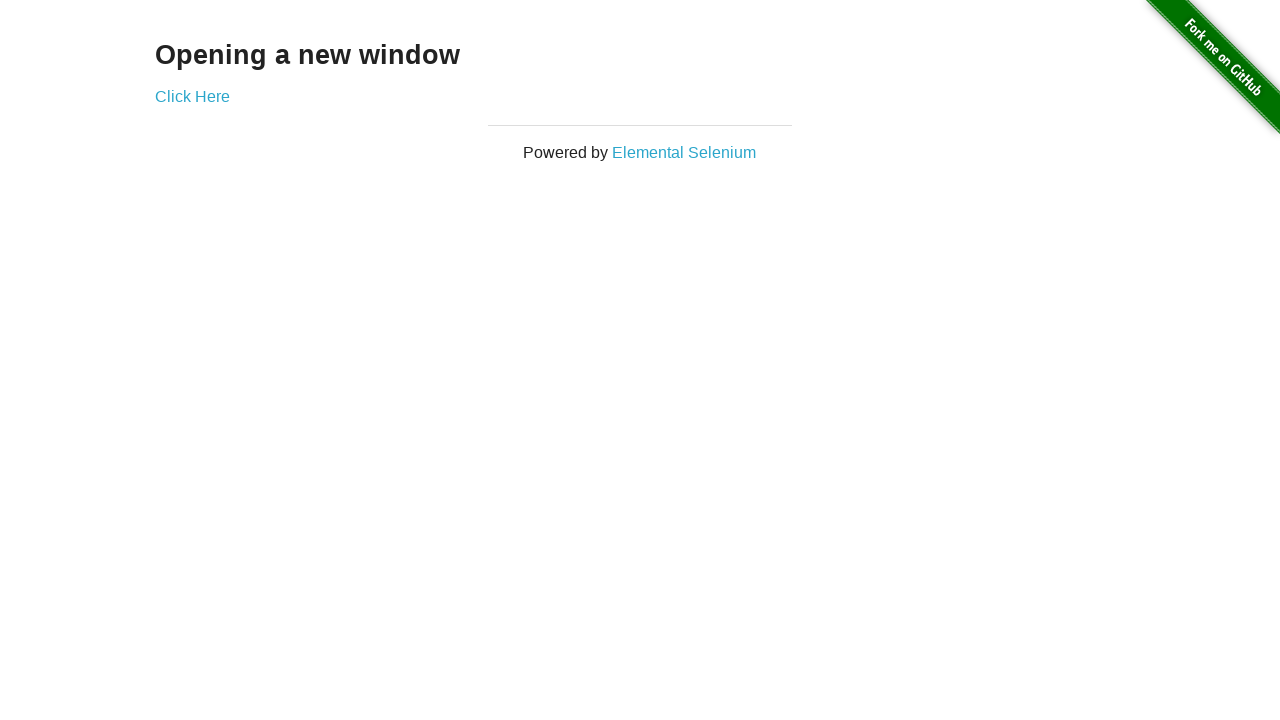

Opened a new browser tab
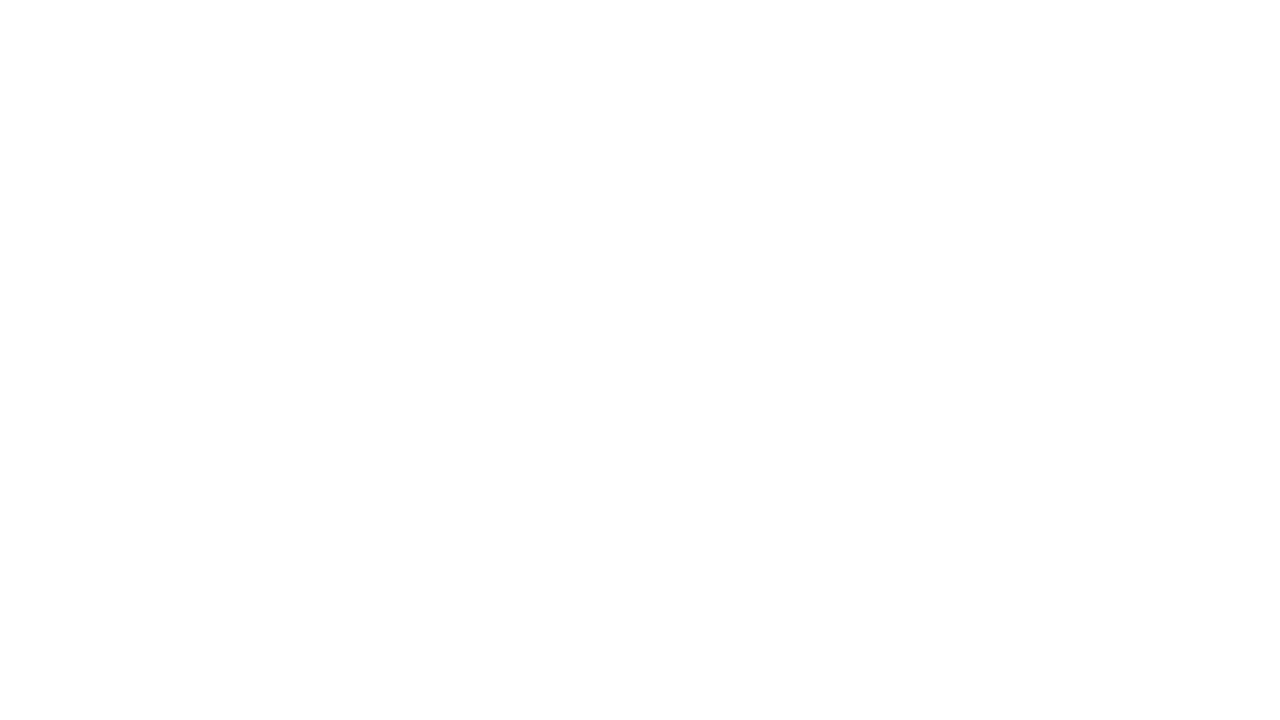

Navigated to typos page in new tab
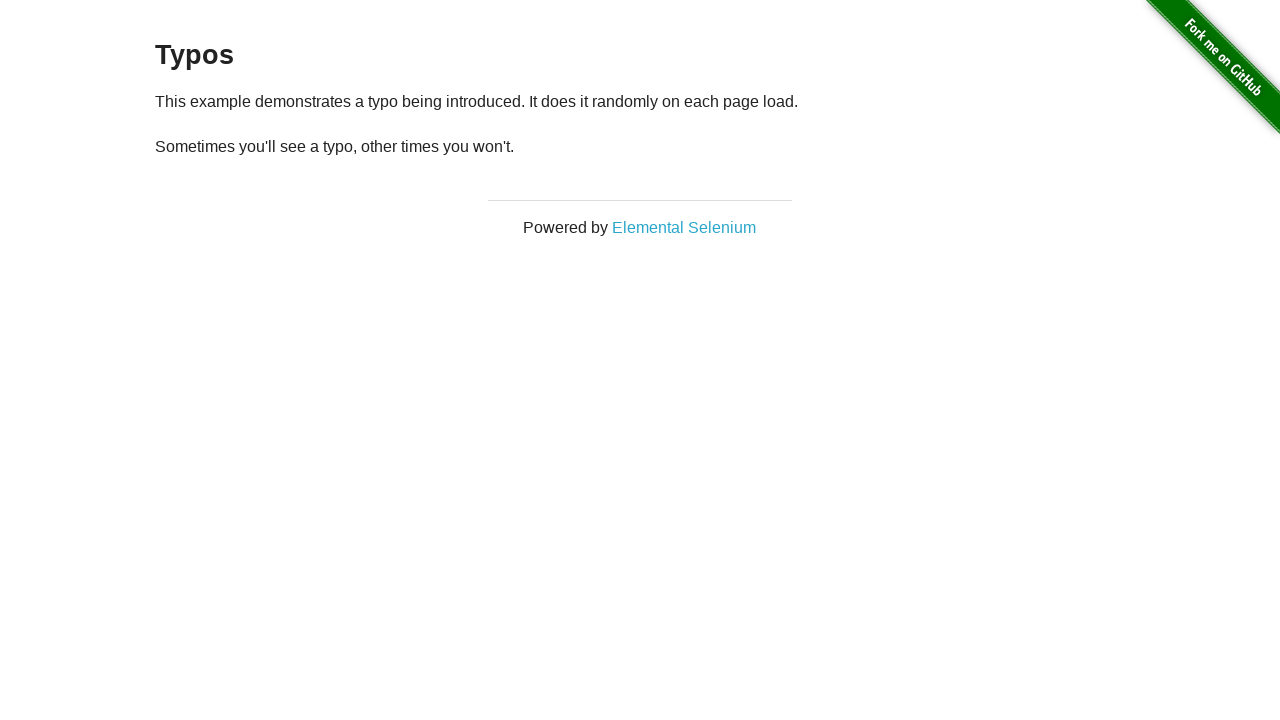

Page loaded and DOM content became interactive
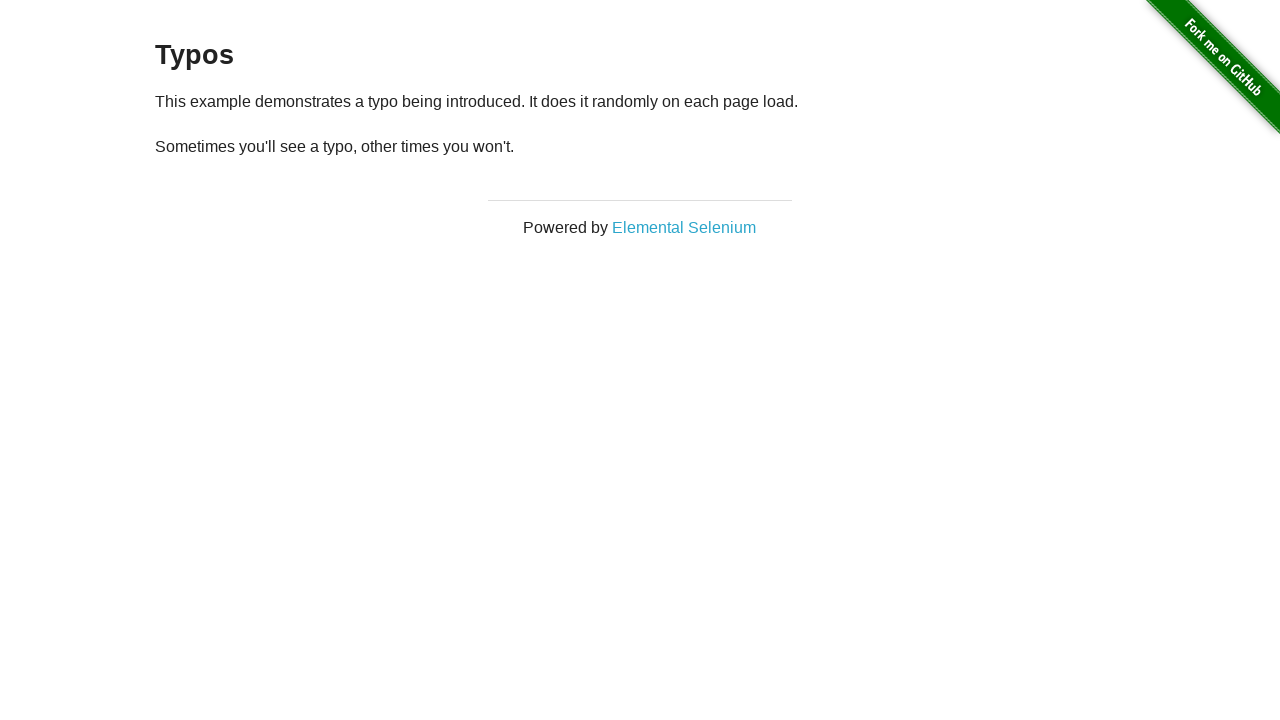

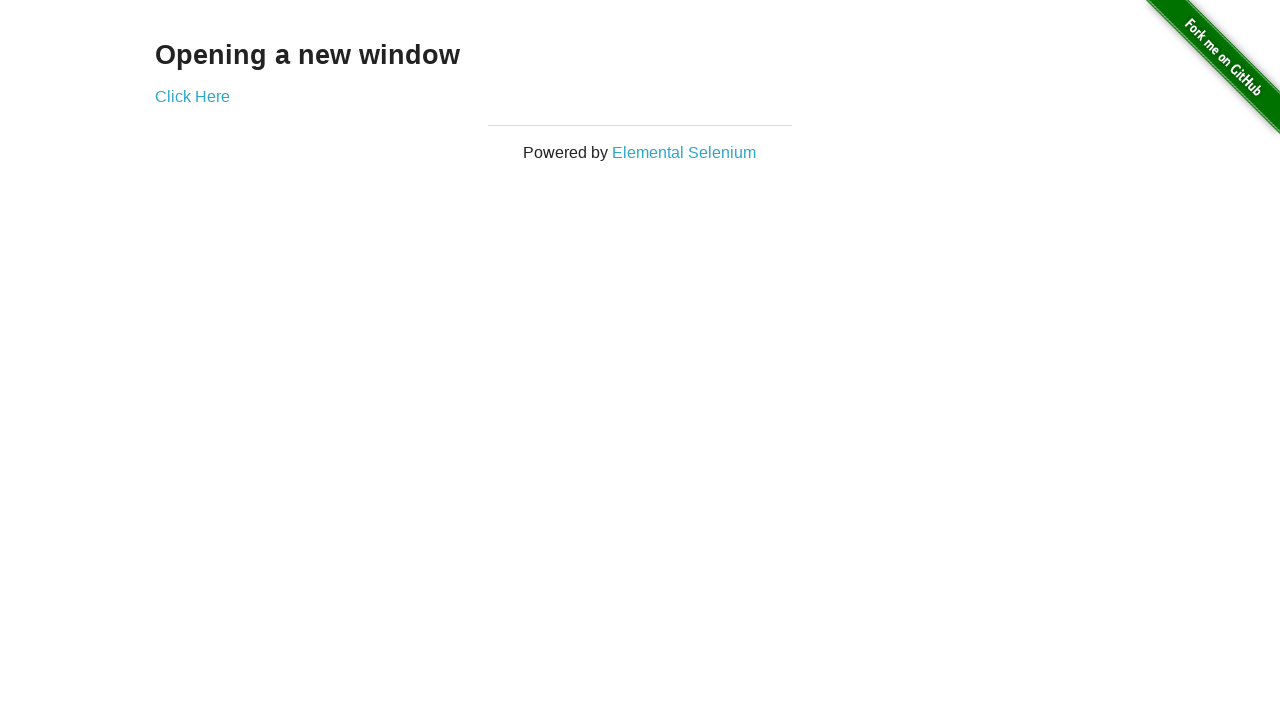